Tests that the todo counter displays the correct number of items

Starting URL: https://demo.playwright.dev/todomvc

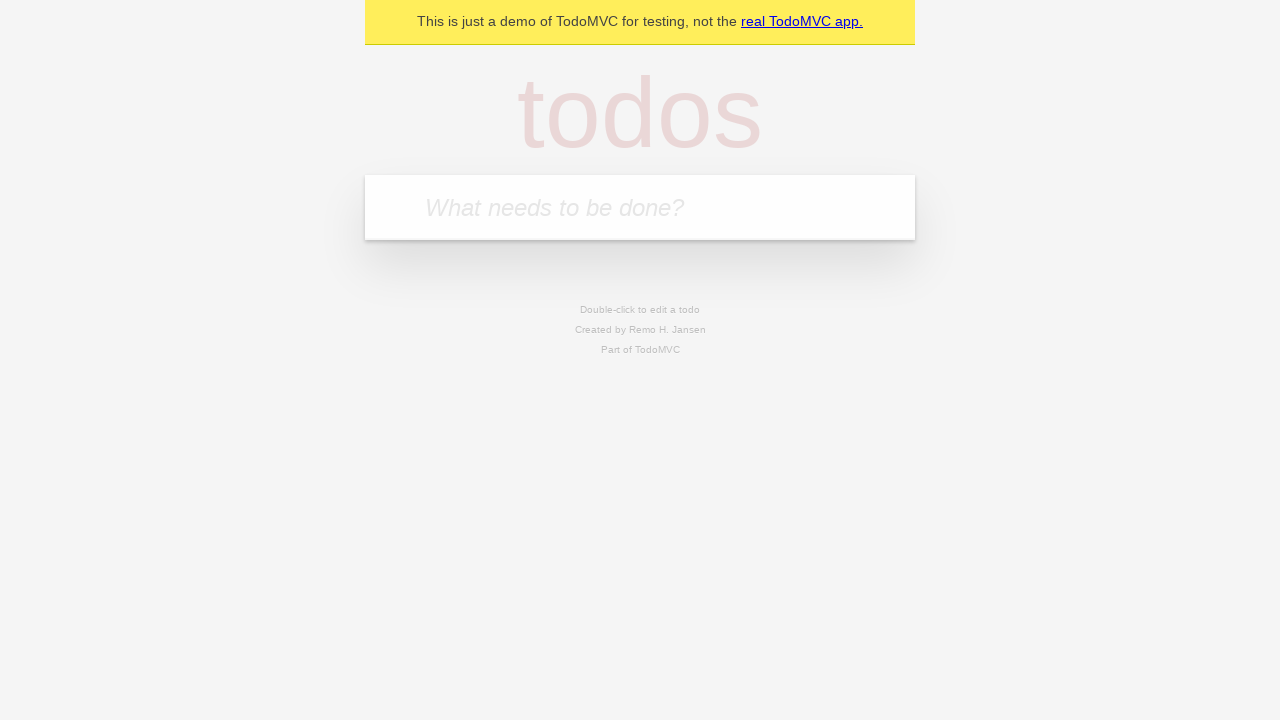

Filled new todo input with 'Book doctor appointment' on .new-todo
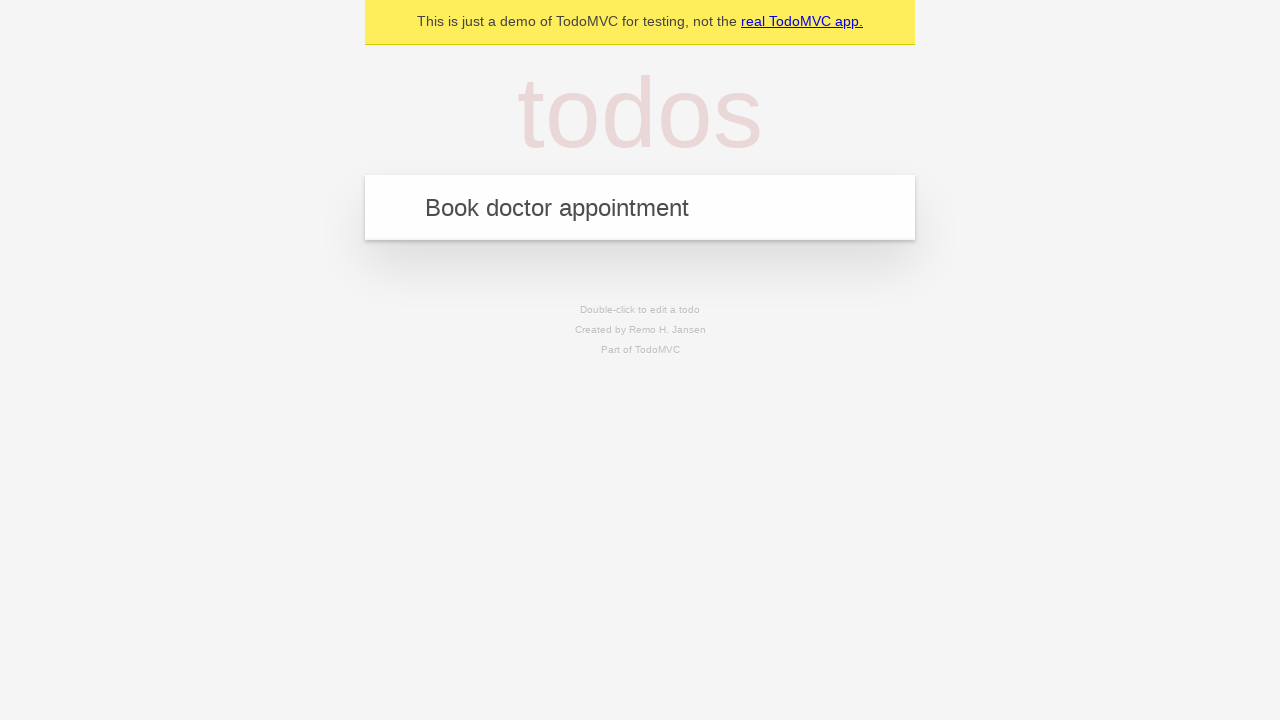

Pressed Enter to add first todo item
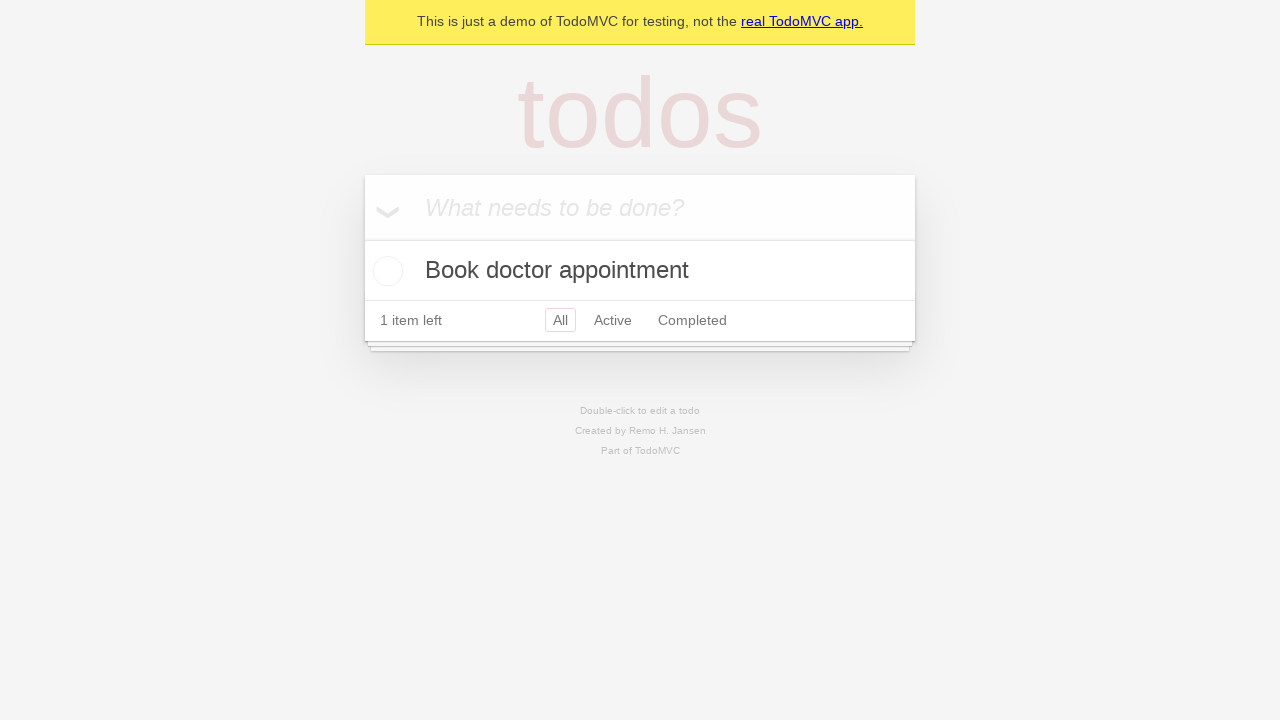

Todo counter appeared after adding first item
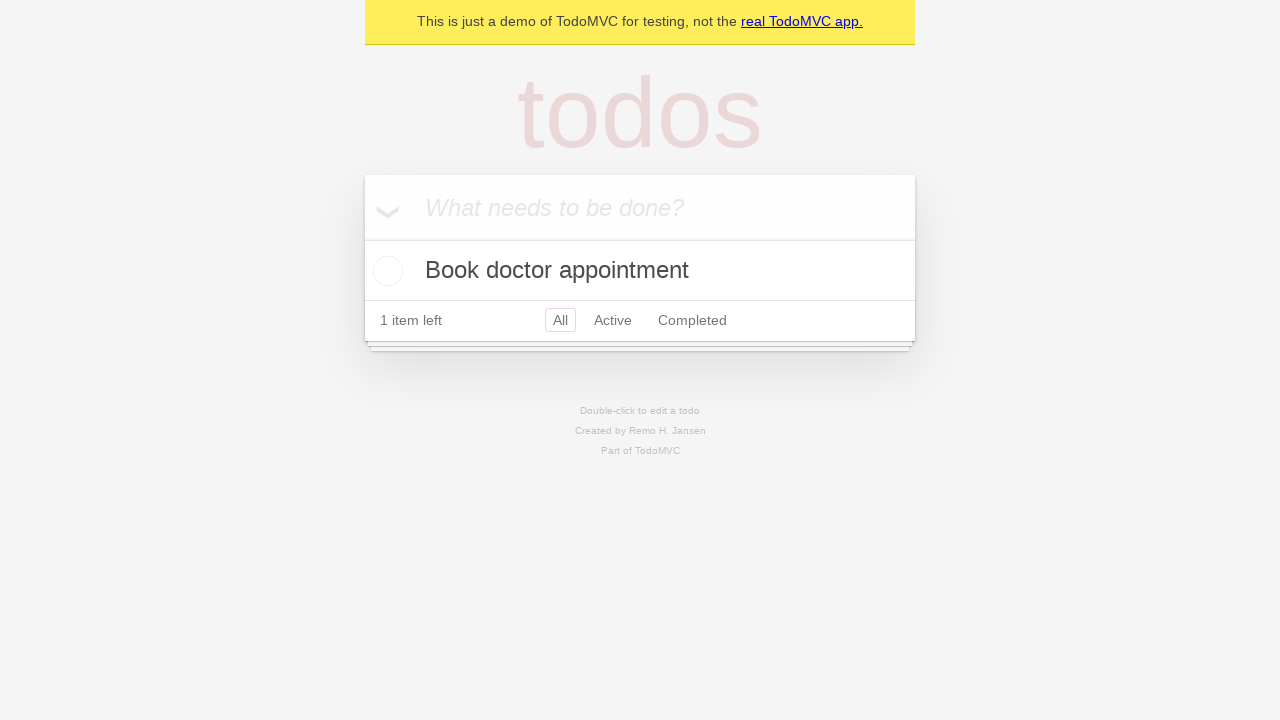

Filled new todo input with 'Buy birthday gift for Mom' on .new-todo
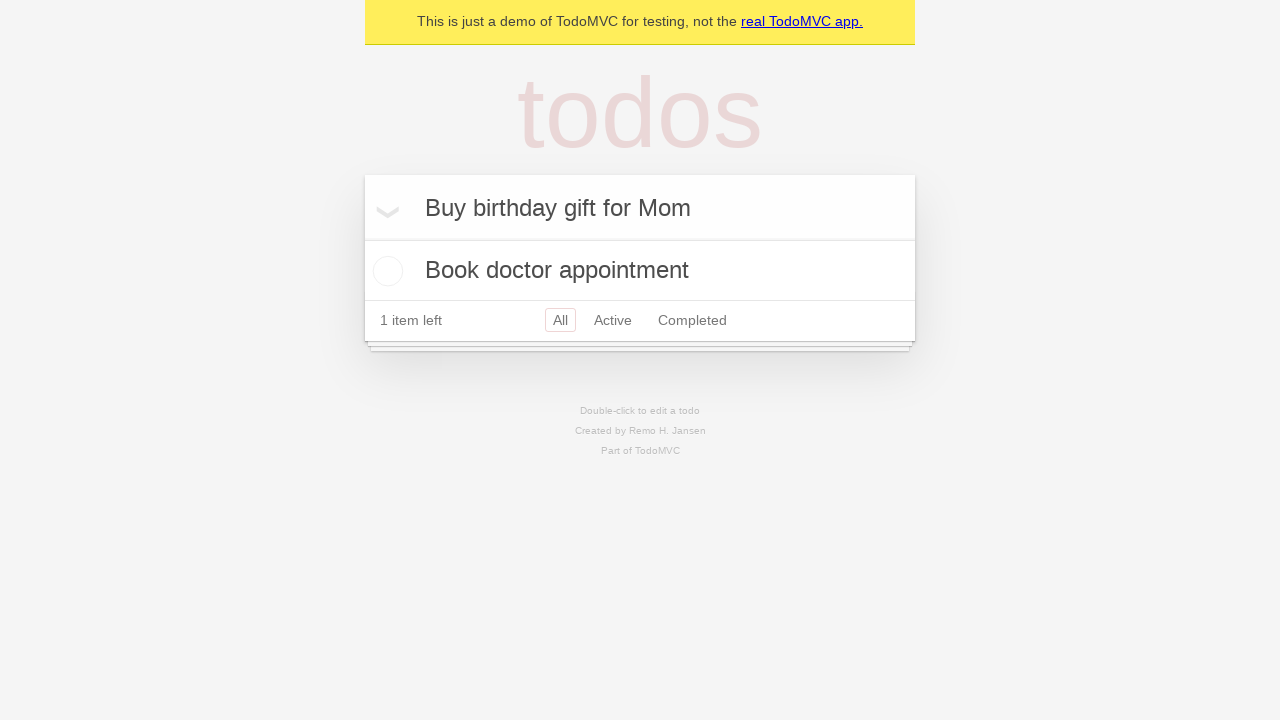

Pressed Enter to add second todo item
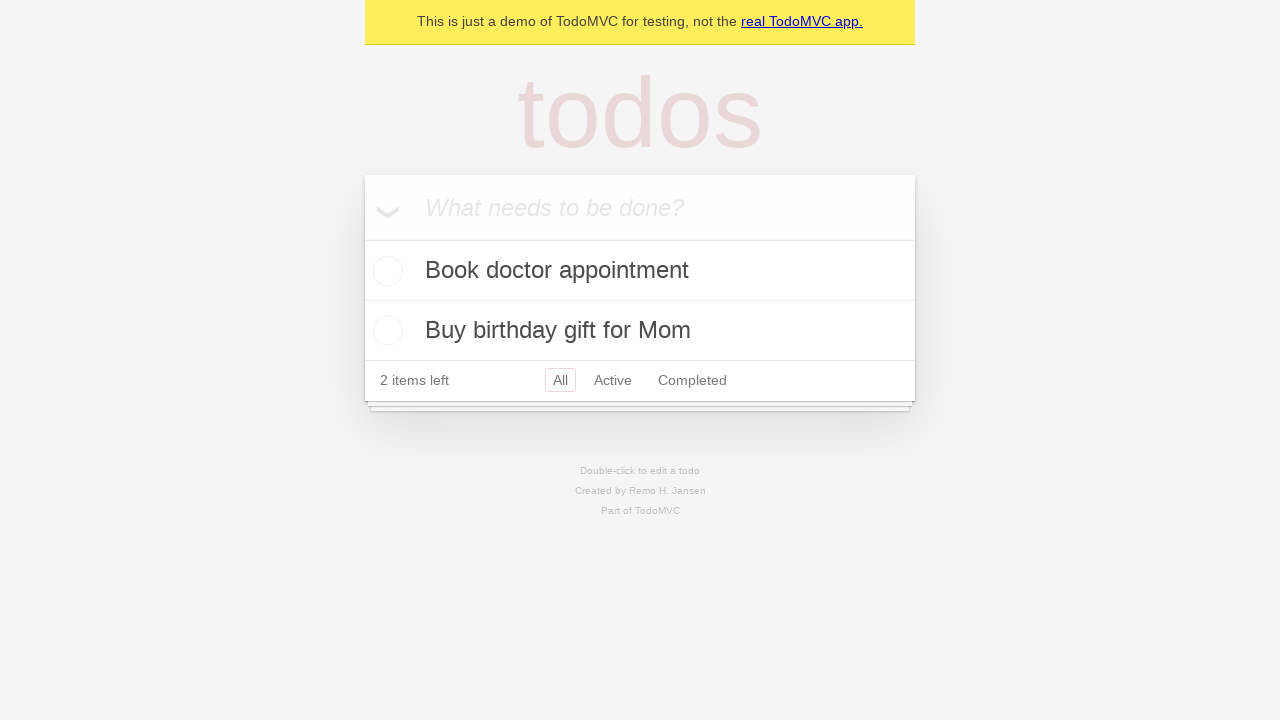

Second todo item appeared in the list - counter should now display 2 items
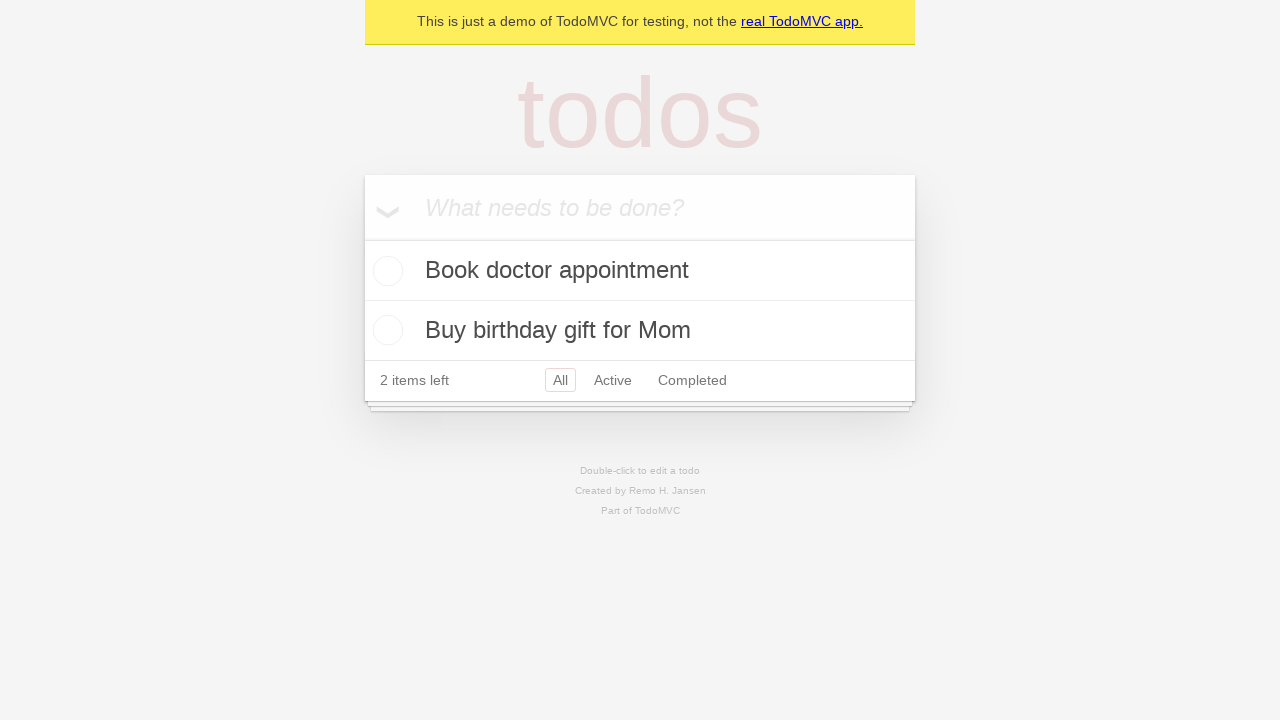

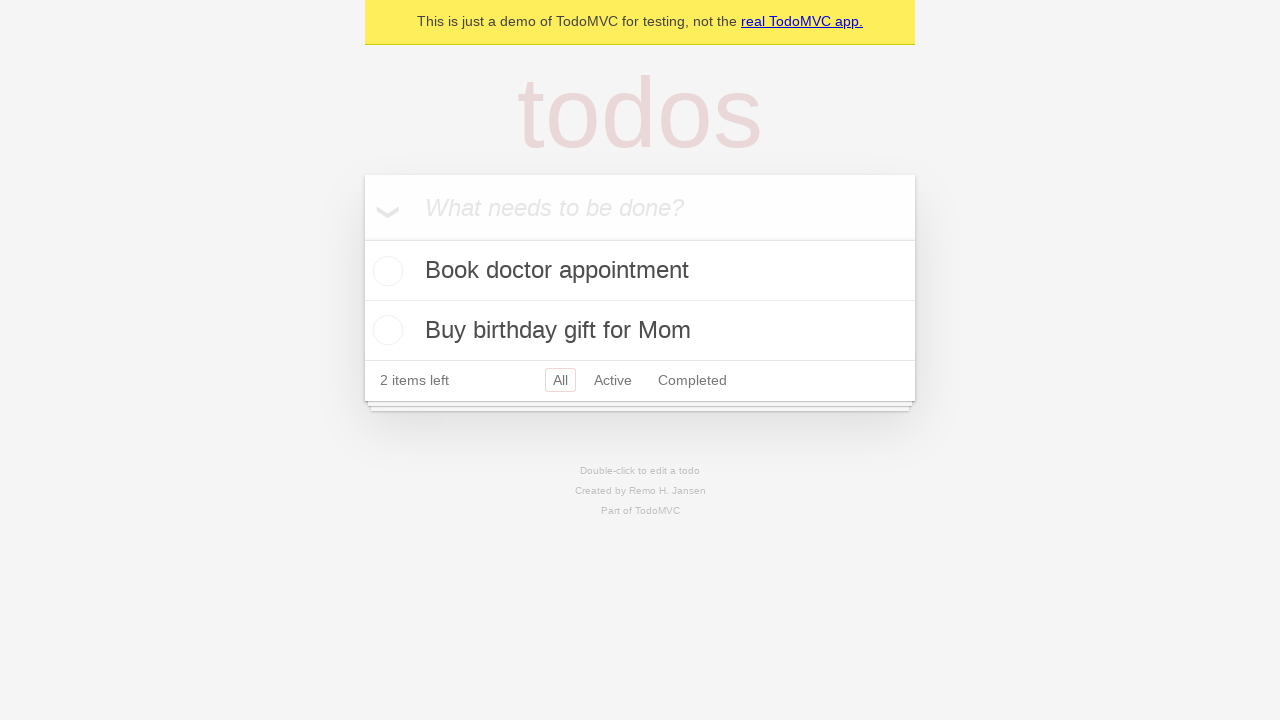